Tests form validation by attempting to submit the form with mandatory fields left blank and verifying error states appear.

Starting URL: https://demoqa.com/automation-practice-form

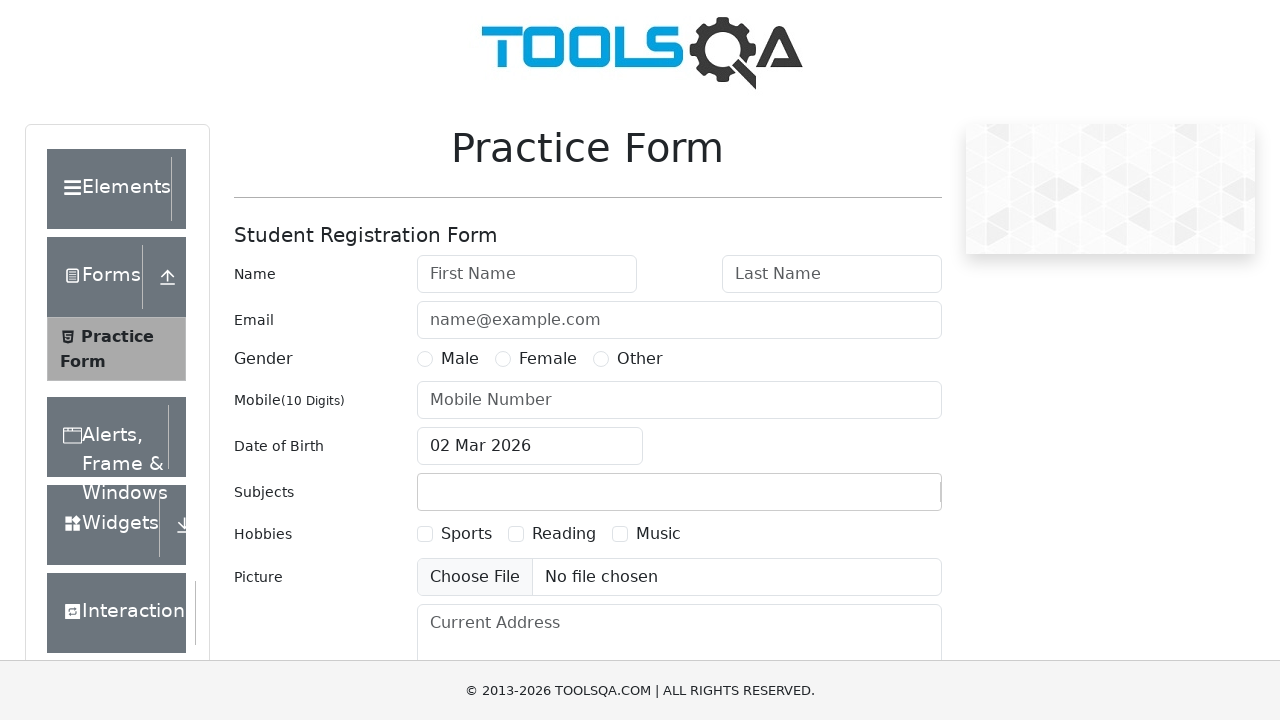

Clicked submit button without filling mandatory fields at (885, 499) on #submit
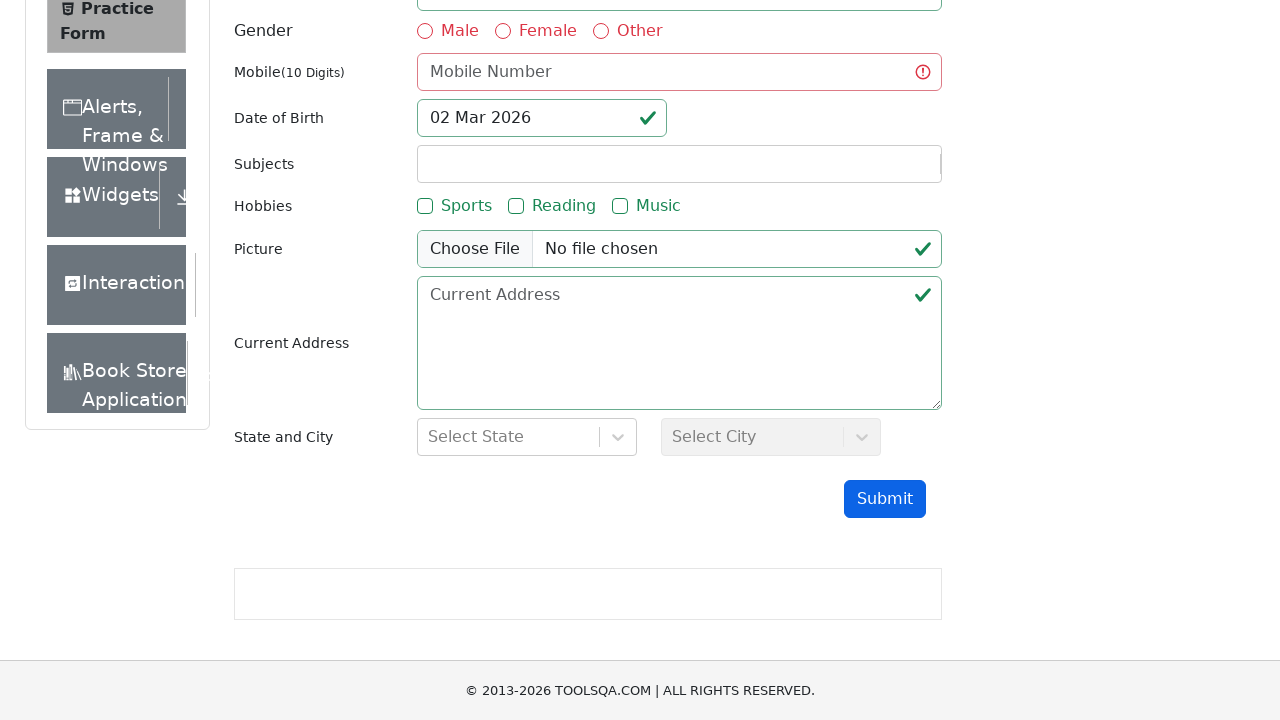

Verified first name field shows invalid state after form submission
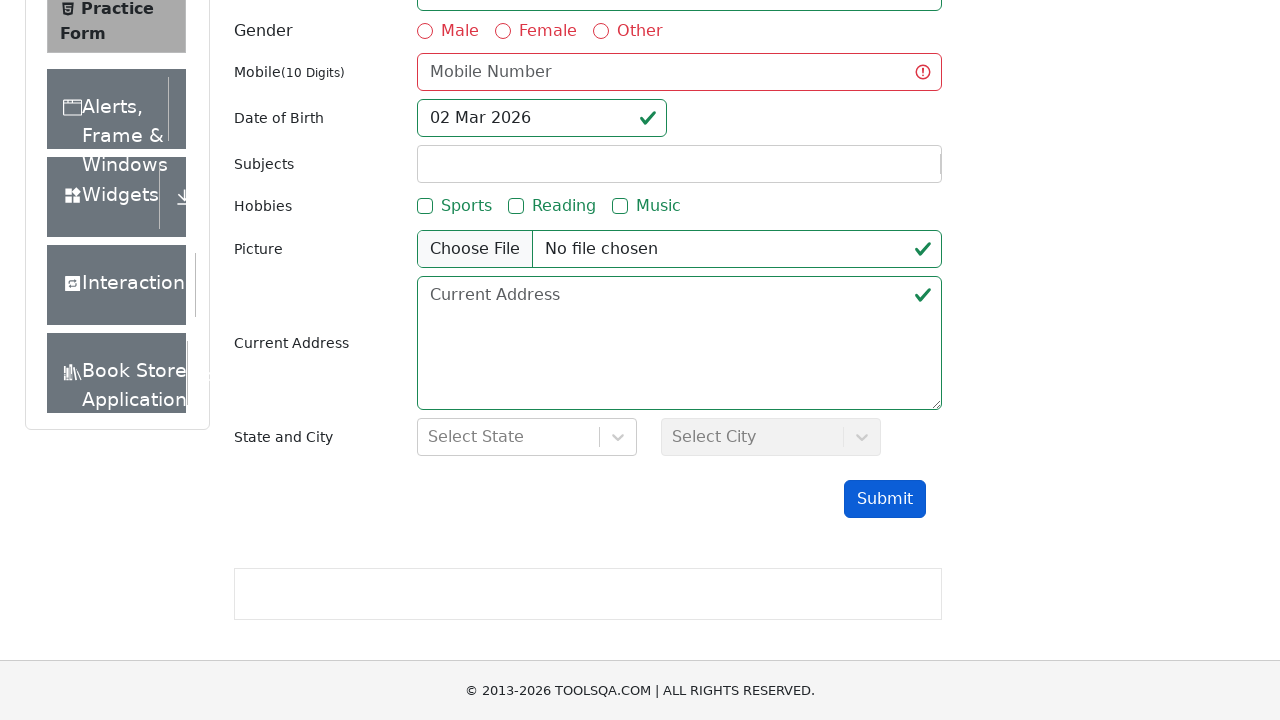

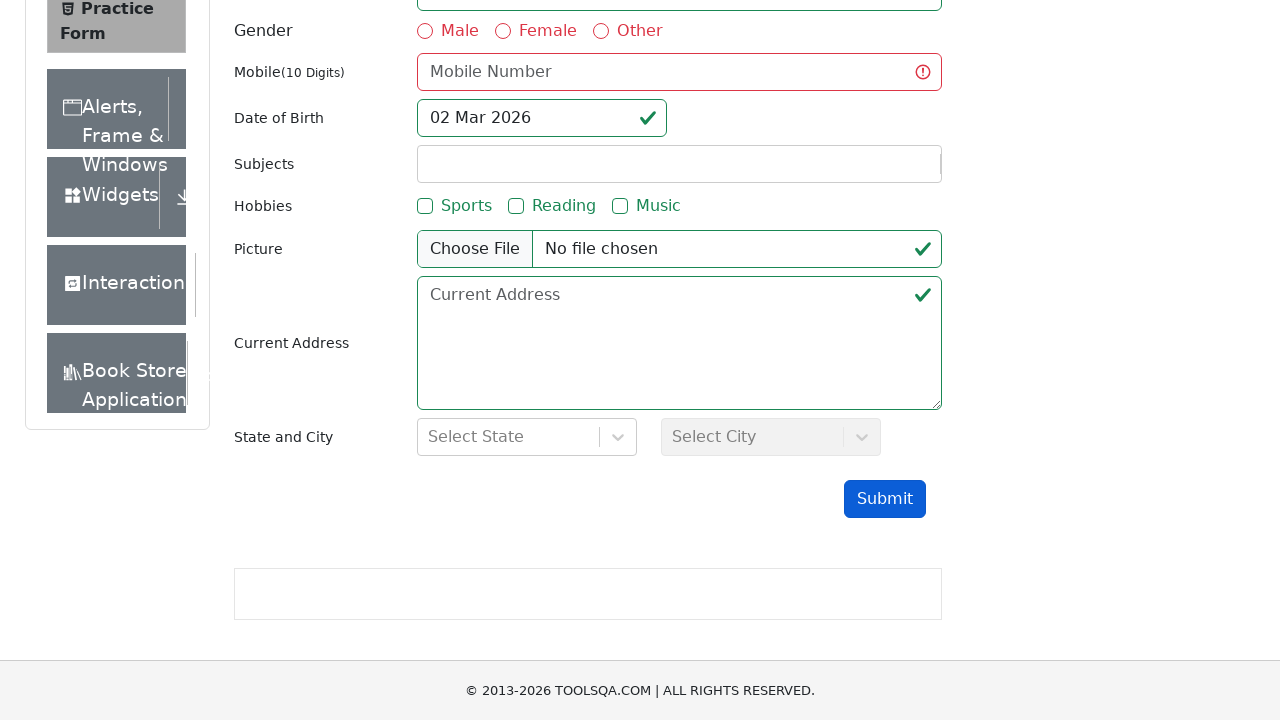